Tests radio button functionality by clicking three different radio buttons on a form testing page

Starting URL: https://formy-project.herokuapp.com/radiobutton

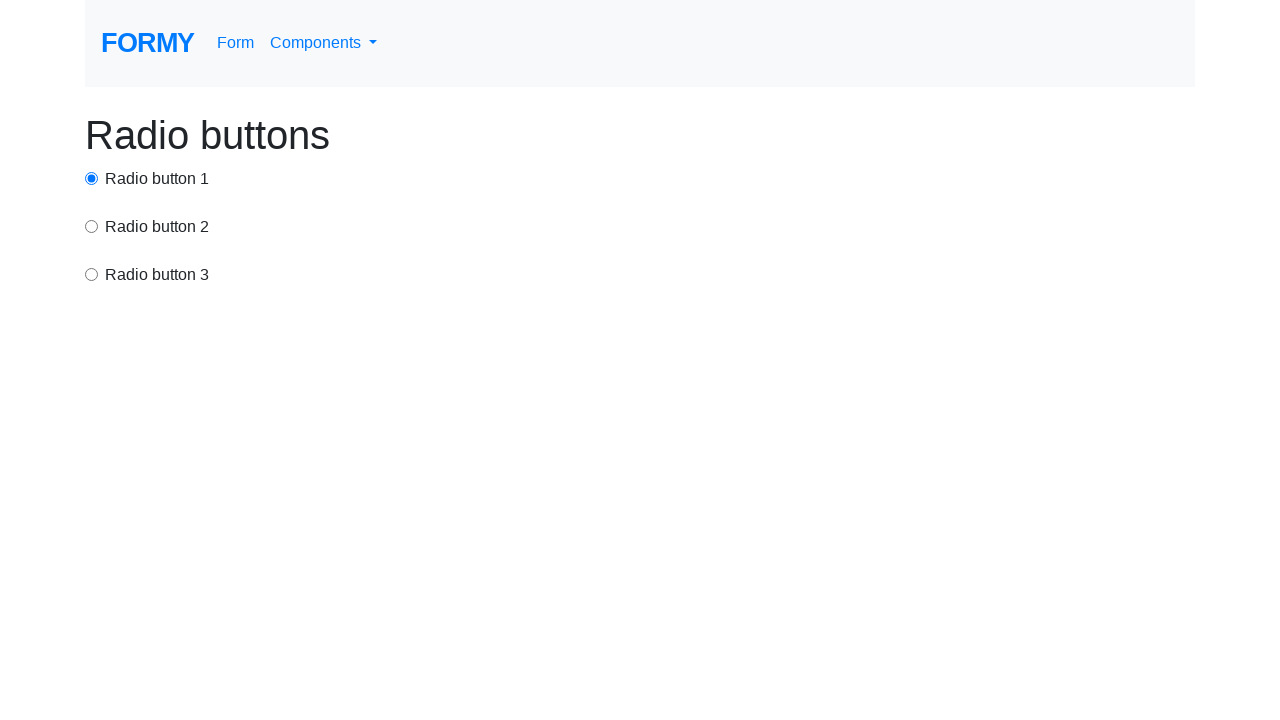

Clicked first radio button (option 1) at (92, 178) on #radio-button-1
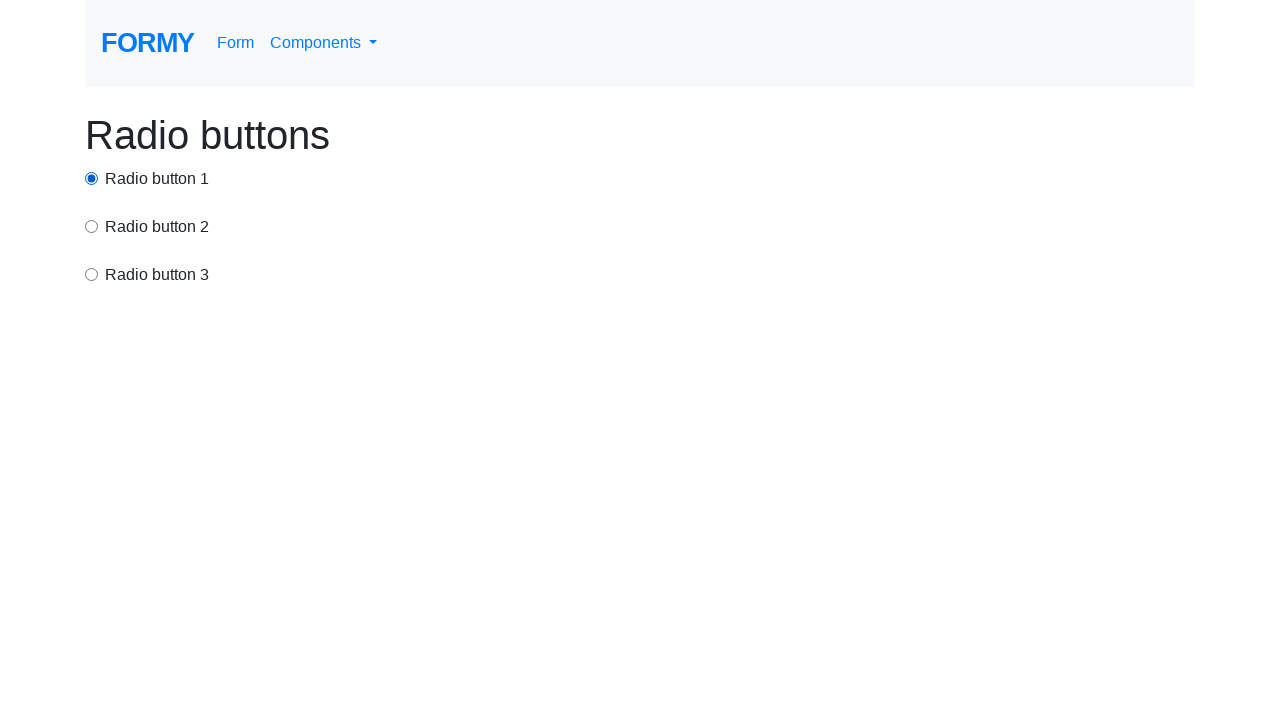

Clicked second radio button (option 2) at (92, 226) on input[value='option2']
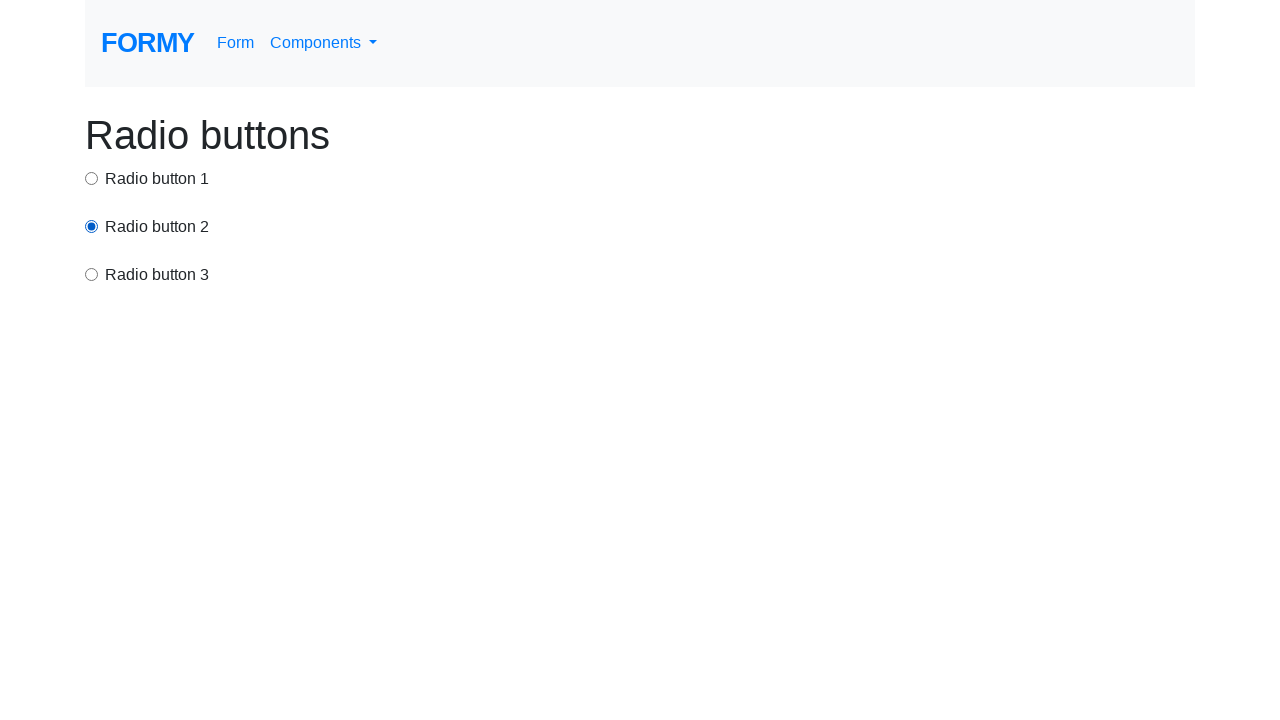

Clicked third radio button (option 3) at (92, 274) on xpath=/html/body/div/div[3]/input
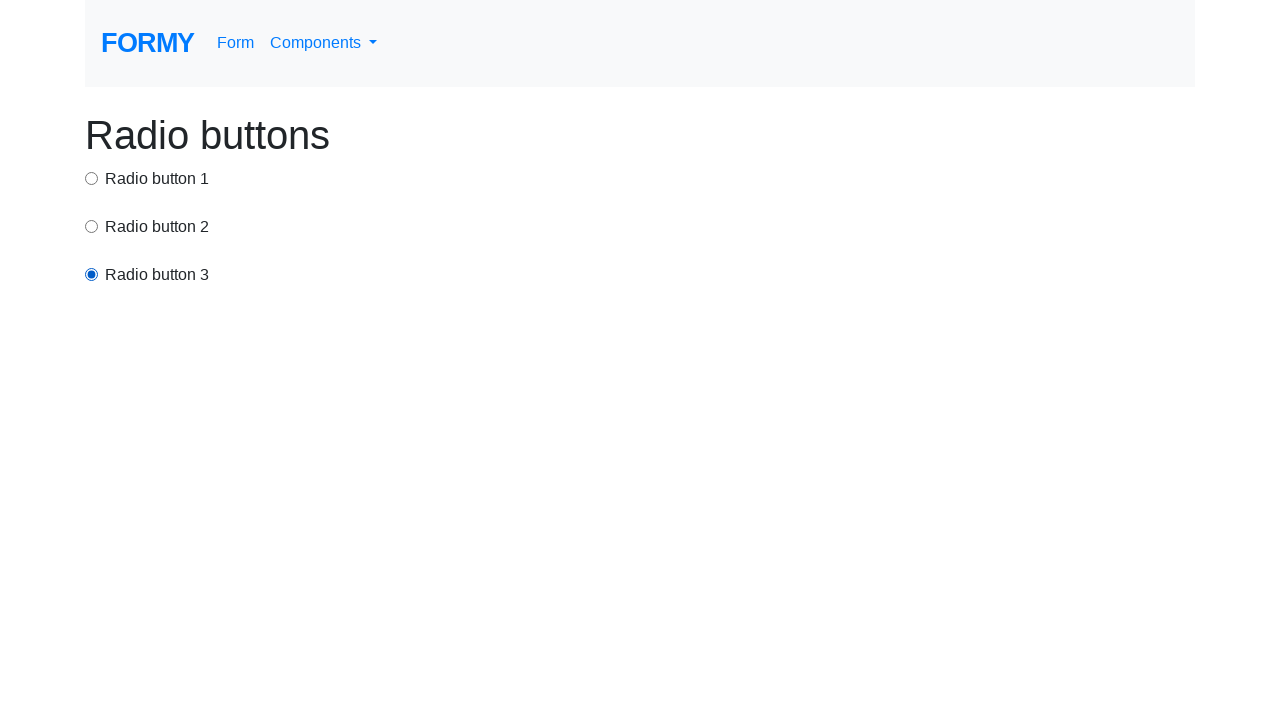

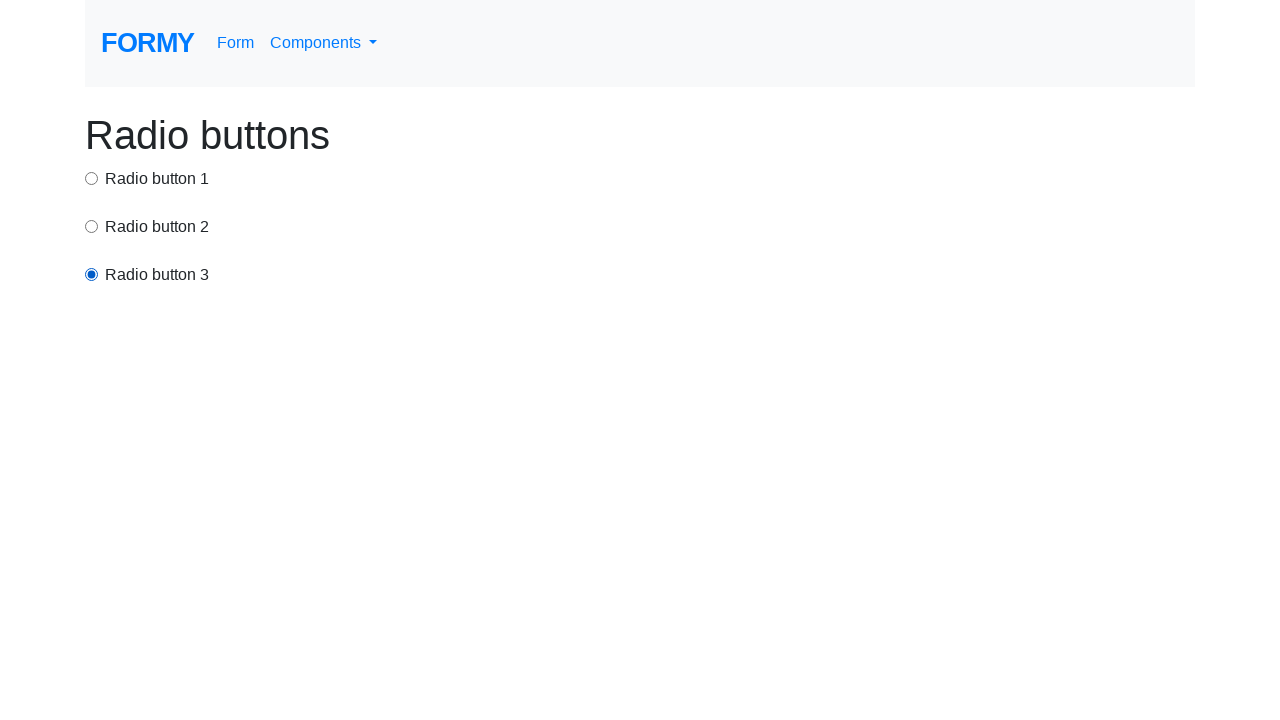